Tests editing a todo item and saving changes by clicking away (blur event)

Starting URL: https://todomvc.com/examples/typescript-angular/#/

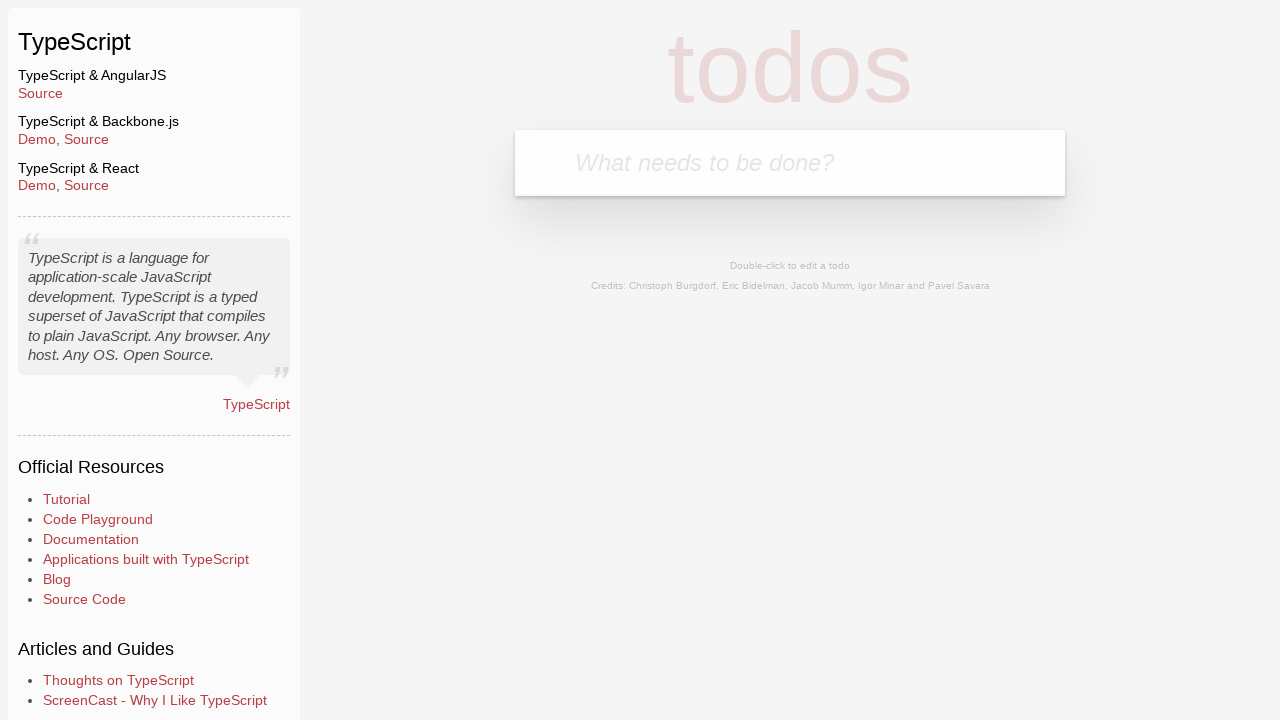

Filled new todo input with 'Lorem' on .new-todo
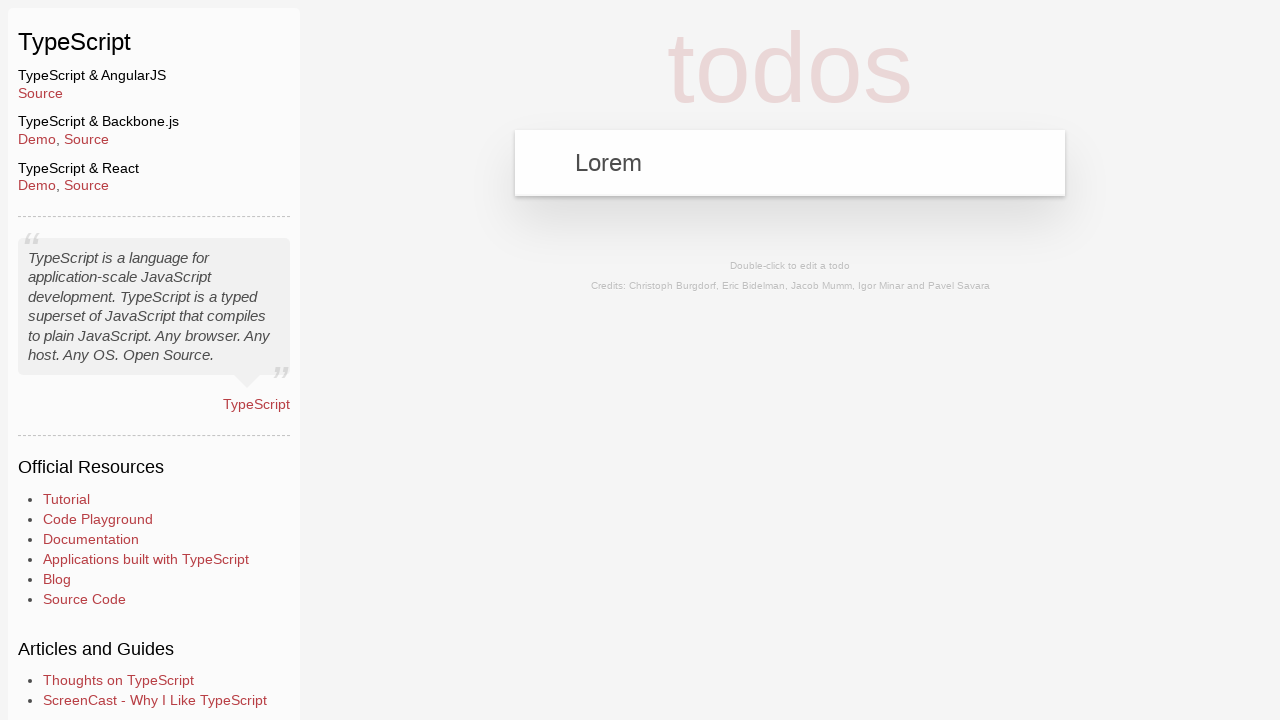

Pressed Enter to create the todo item on .new-todo
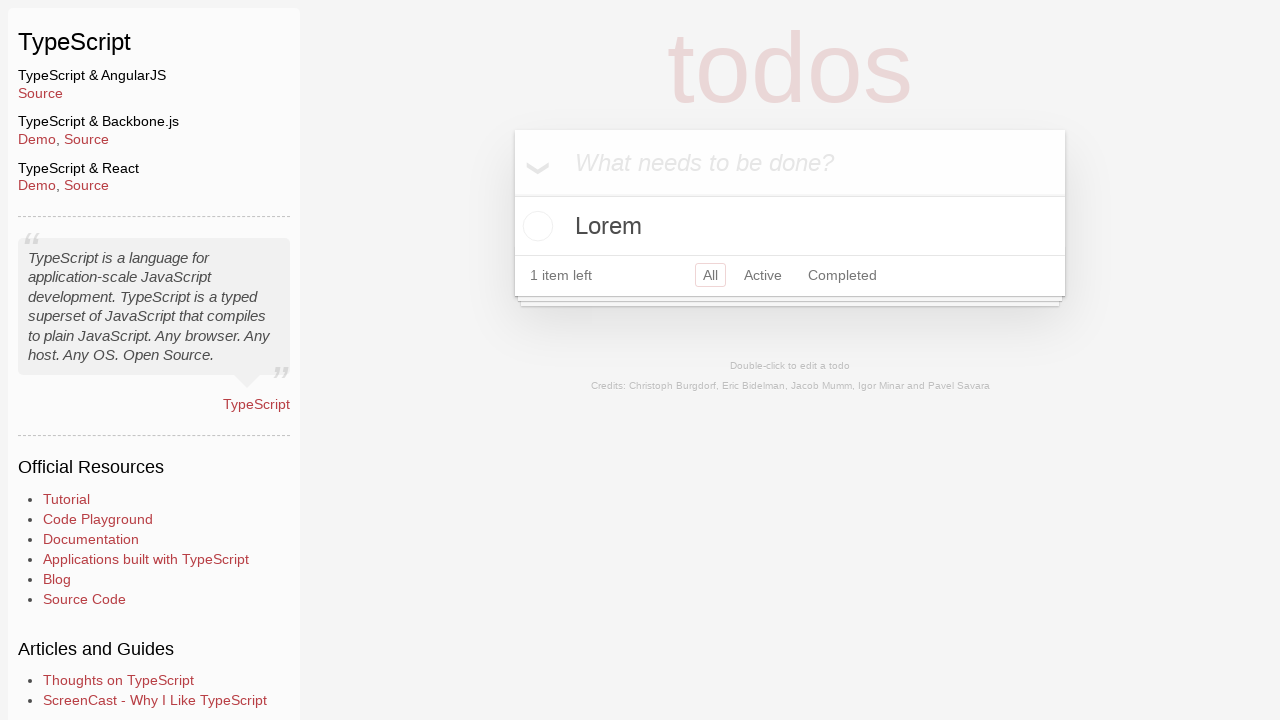

Double-clicked on 'Lorem' todo to enter edit mode at (790, 226) on text=Lorem
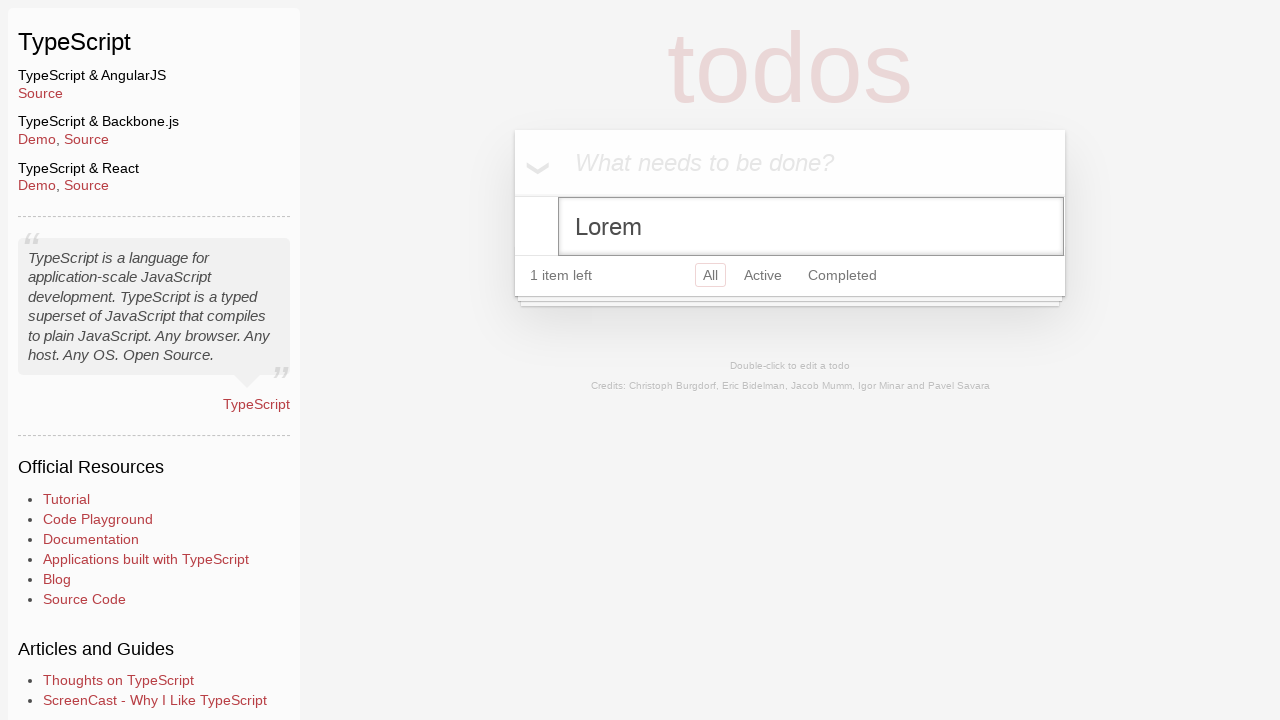

Filled edit field with 'Ipsum' to replace 'Lorem' on .edit
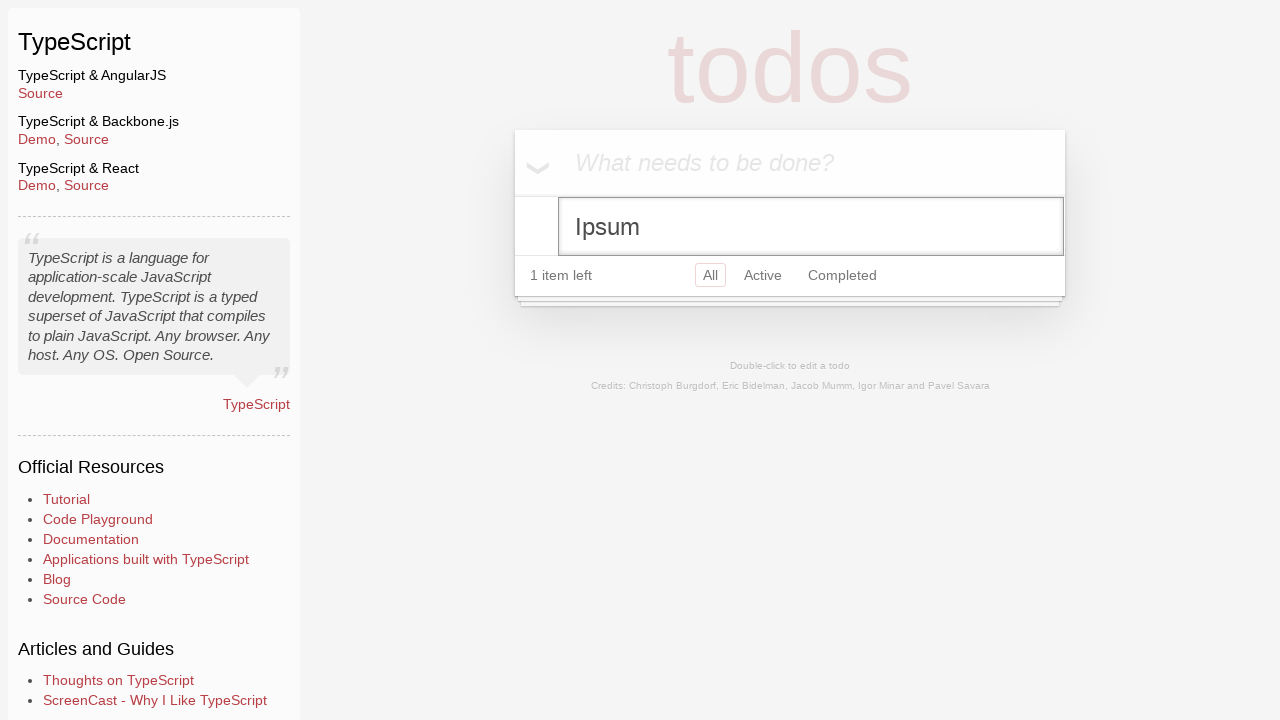

Clicked on h1 to trigger blur event and save changes at (790, 68) on h1
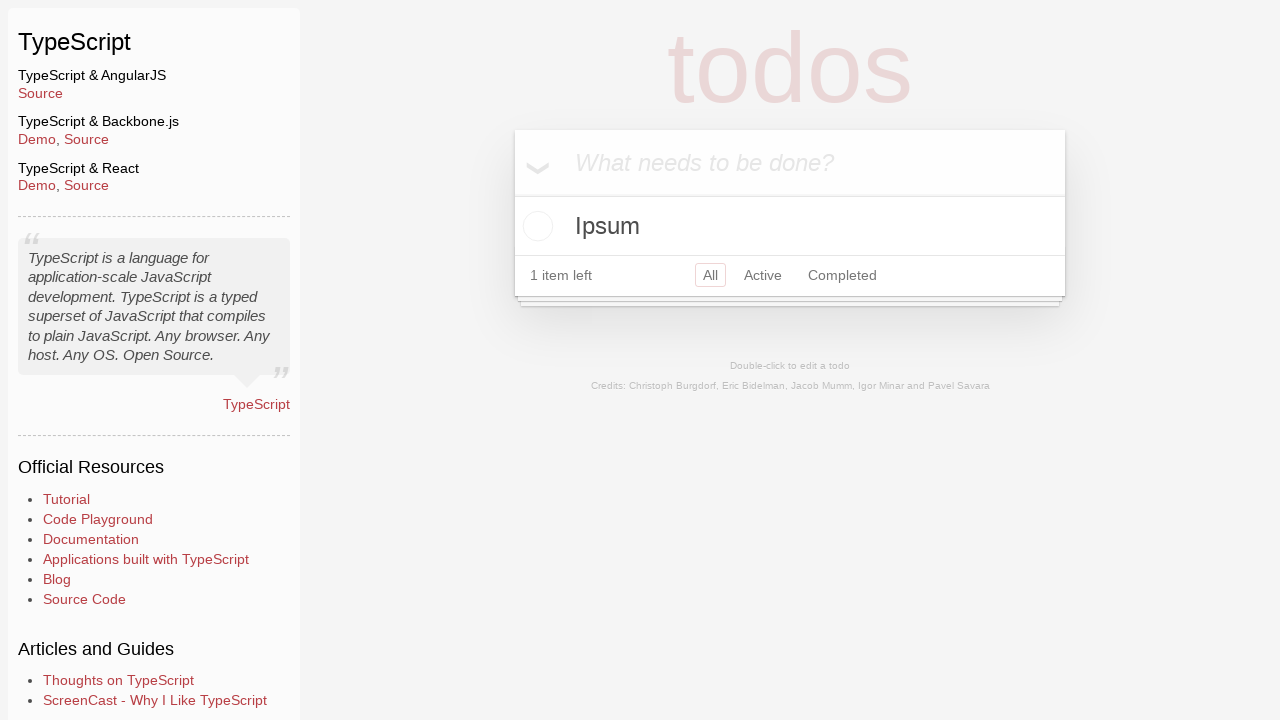

Verified that todo text was updated to 'Ipsum'
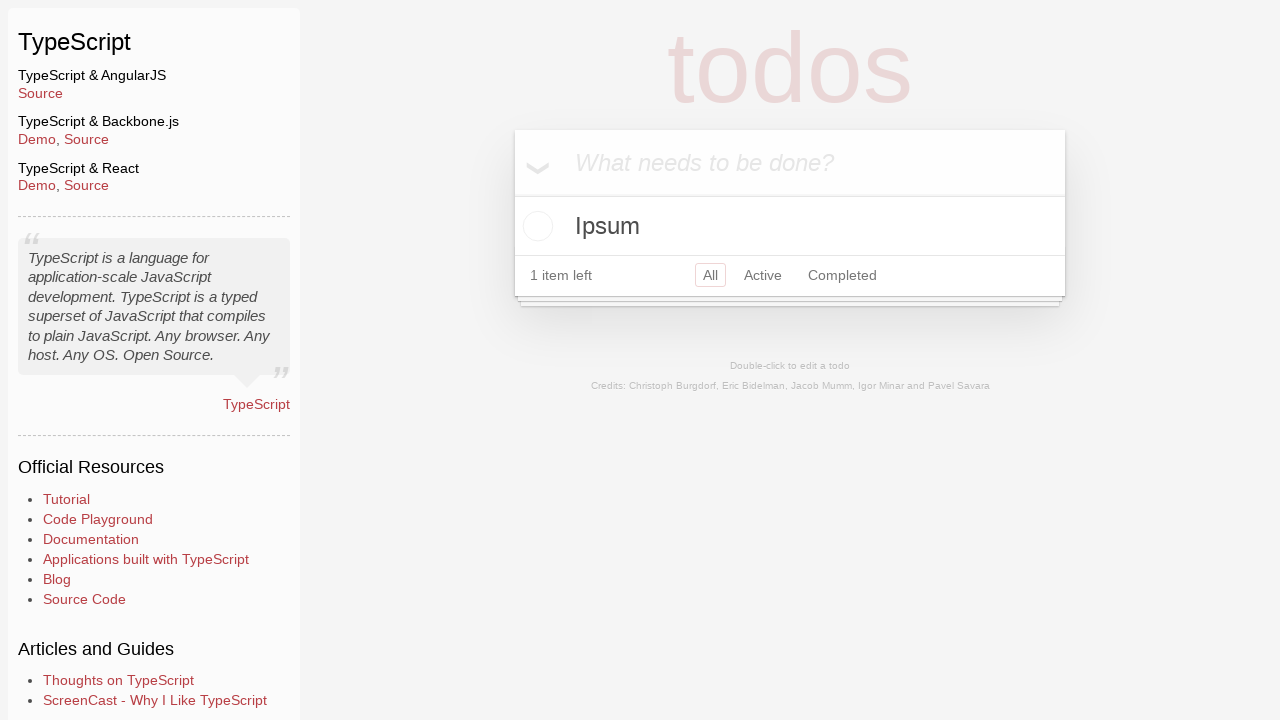

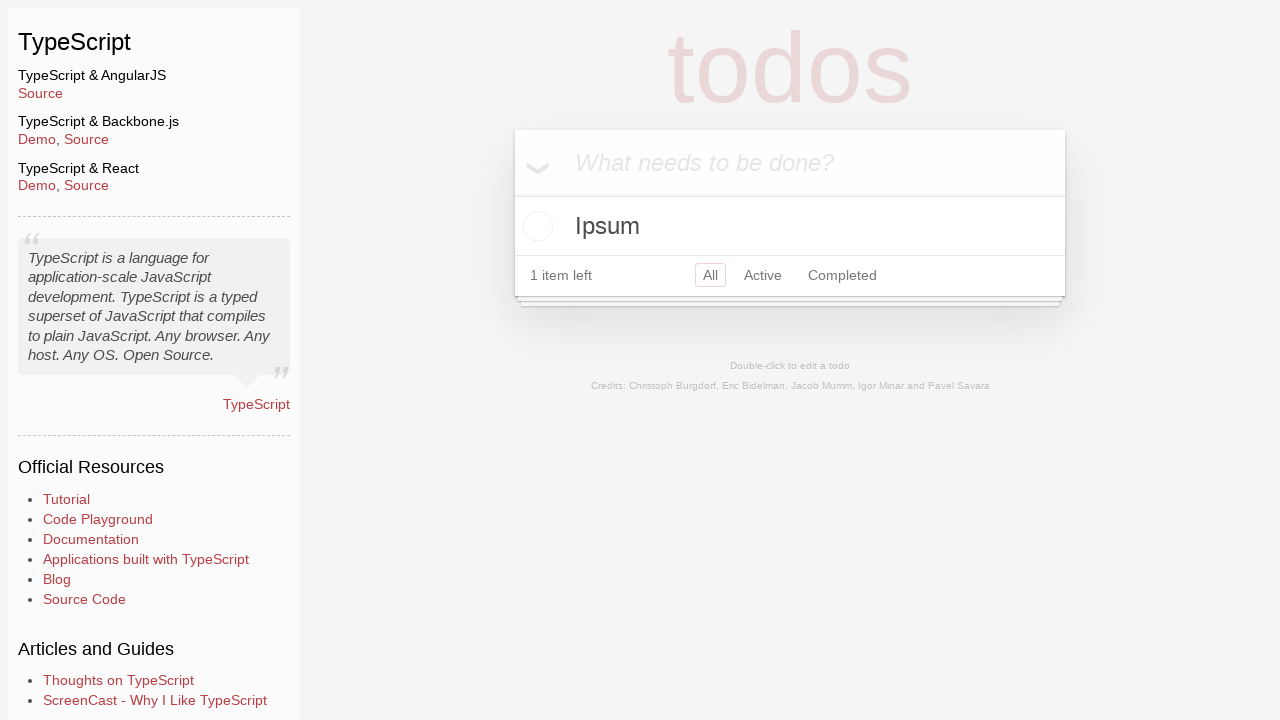